Tests dropdown functionality by iterating through all available options in a course dropdown and selecting each one sequentially.

Starting URL: https://www.hyrtutorials.com/p/html-dropdown-elements-practice.html

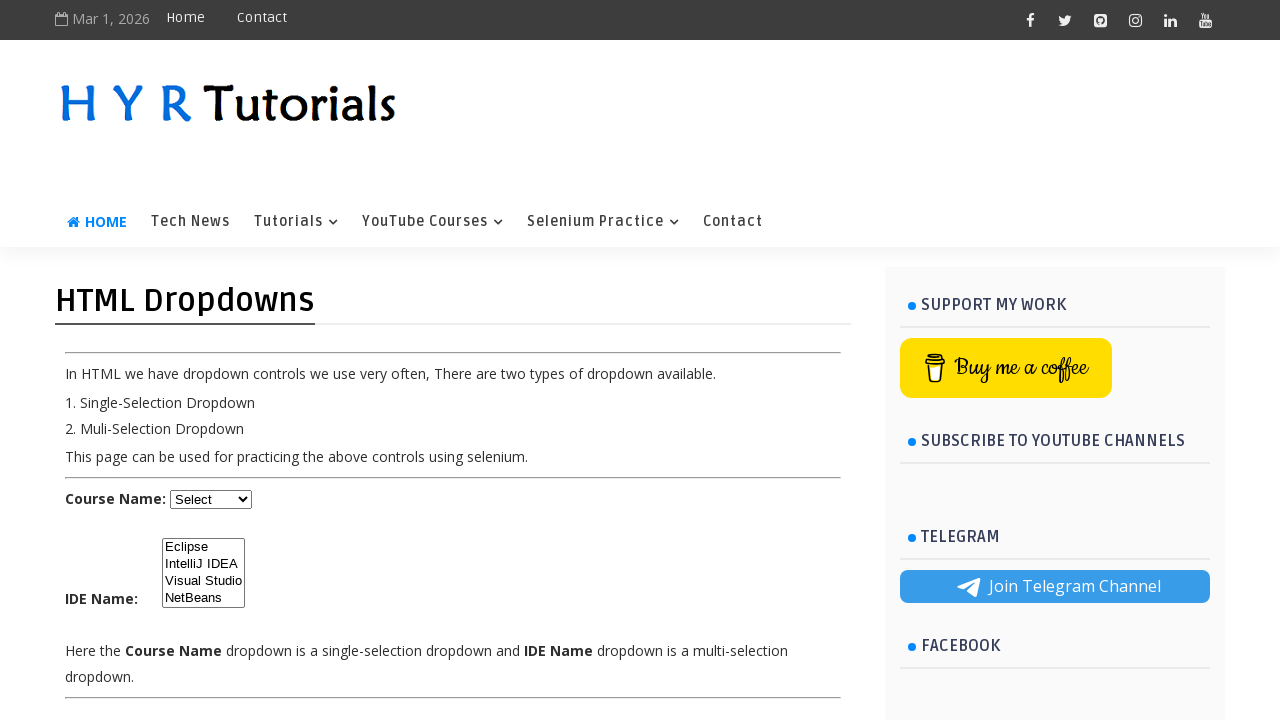

Waited for dropdown element with id 'course' to be visible
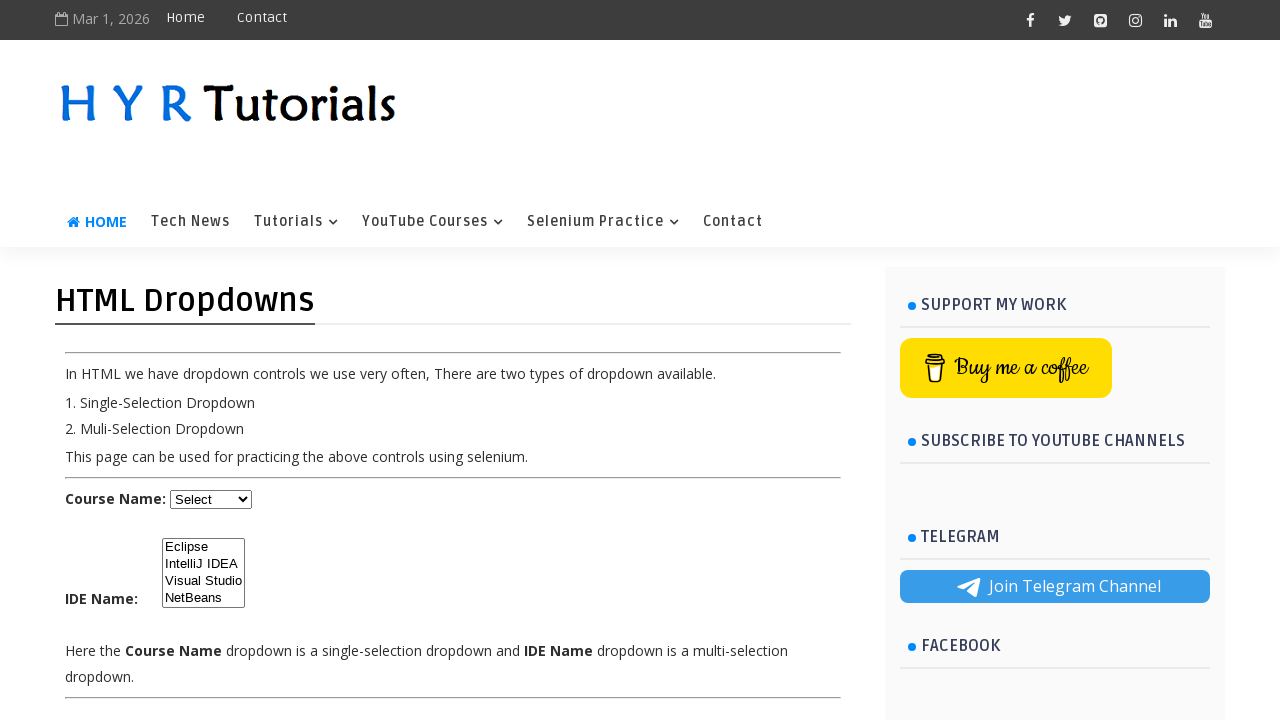

Located the course dropdown element
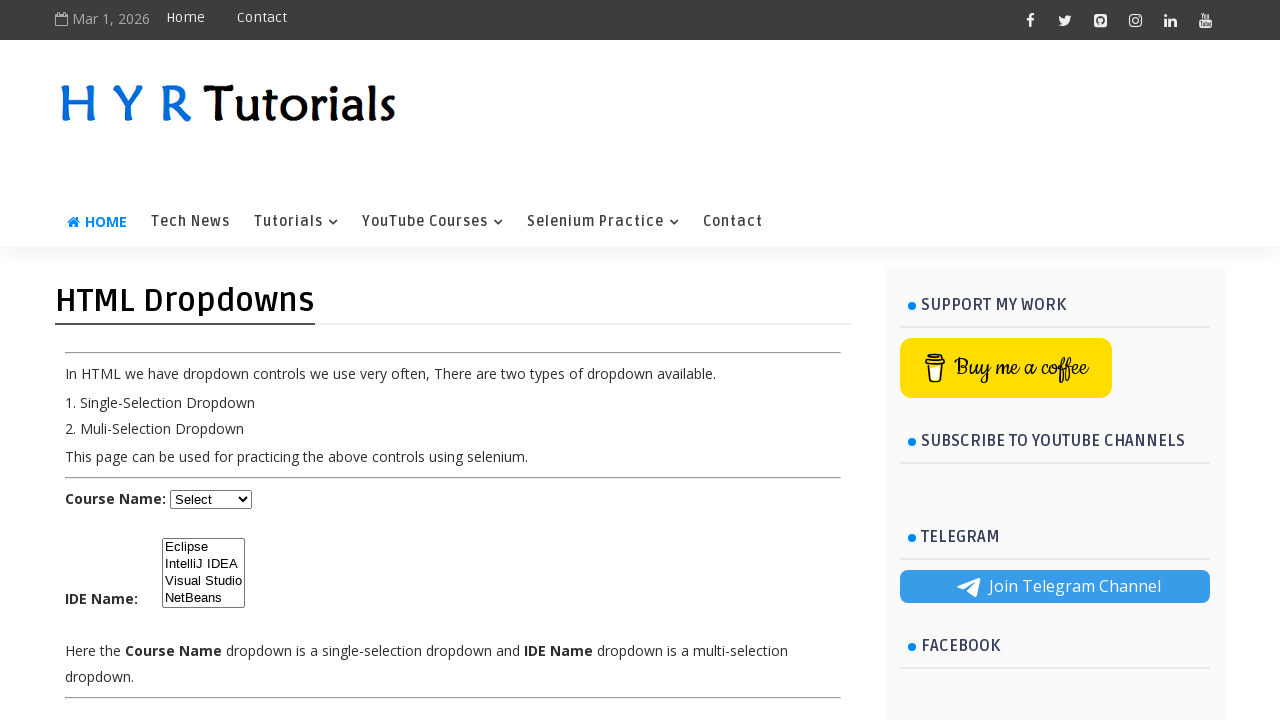

Retrieved all dropdown options
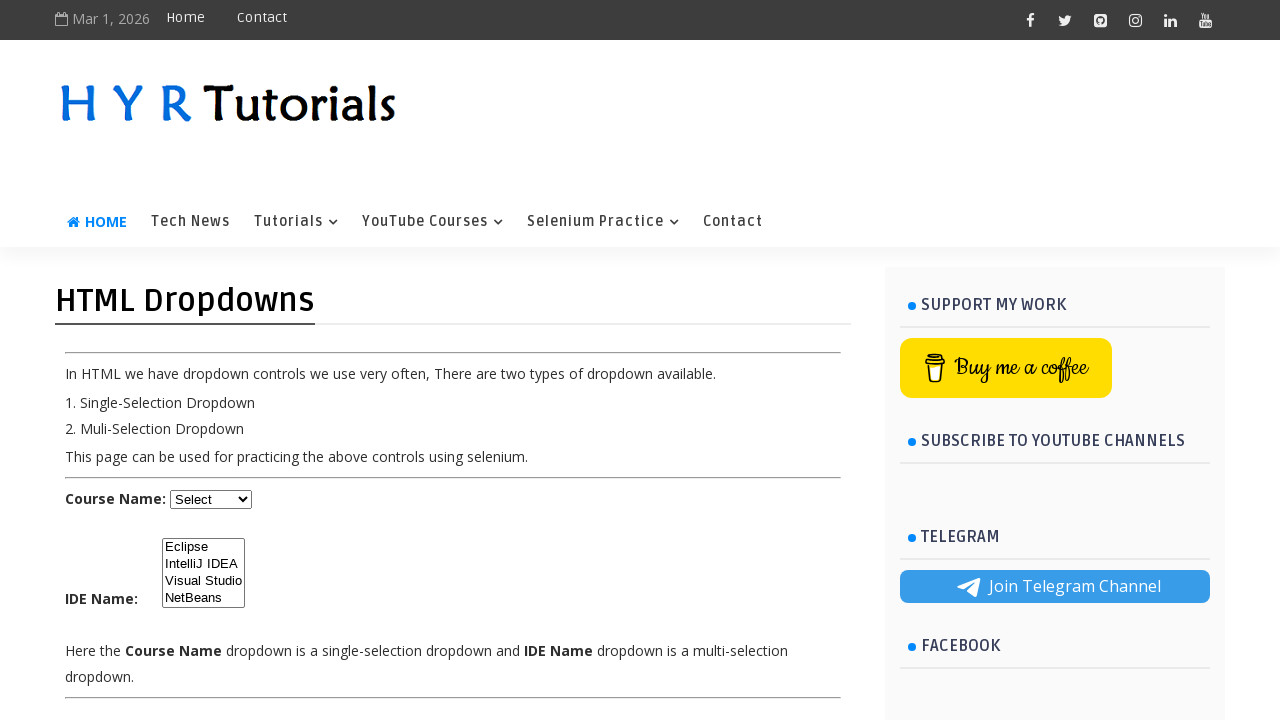

Selected dropdown option 'Select' on #course
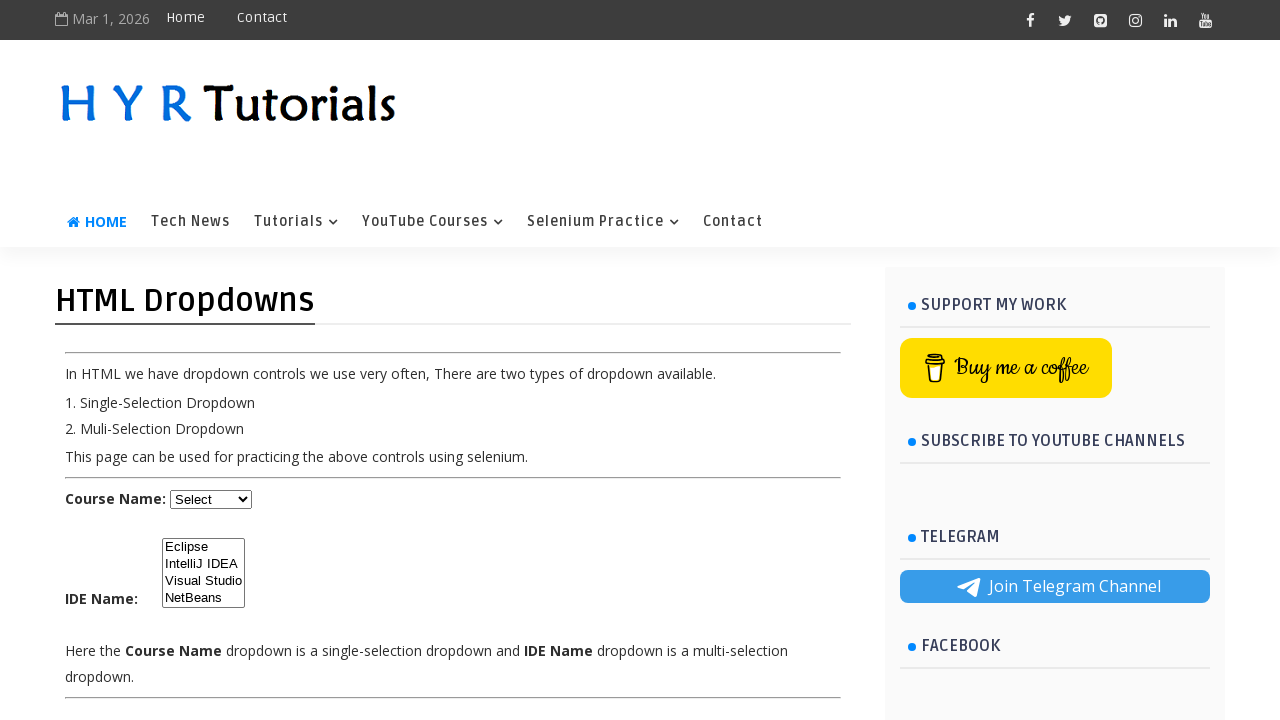

Waited 500ms to observe the selection
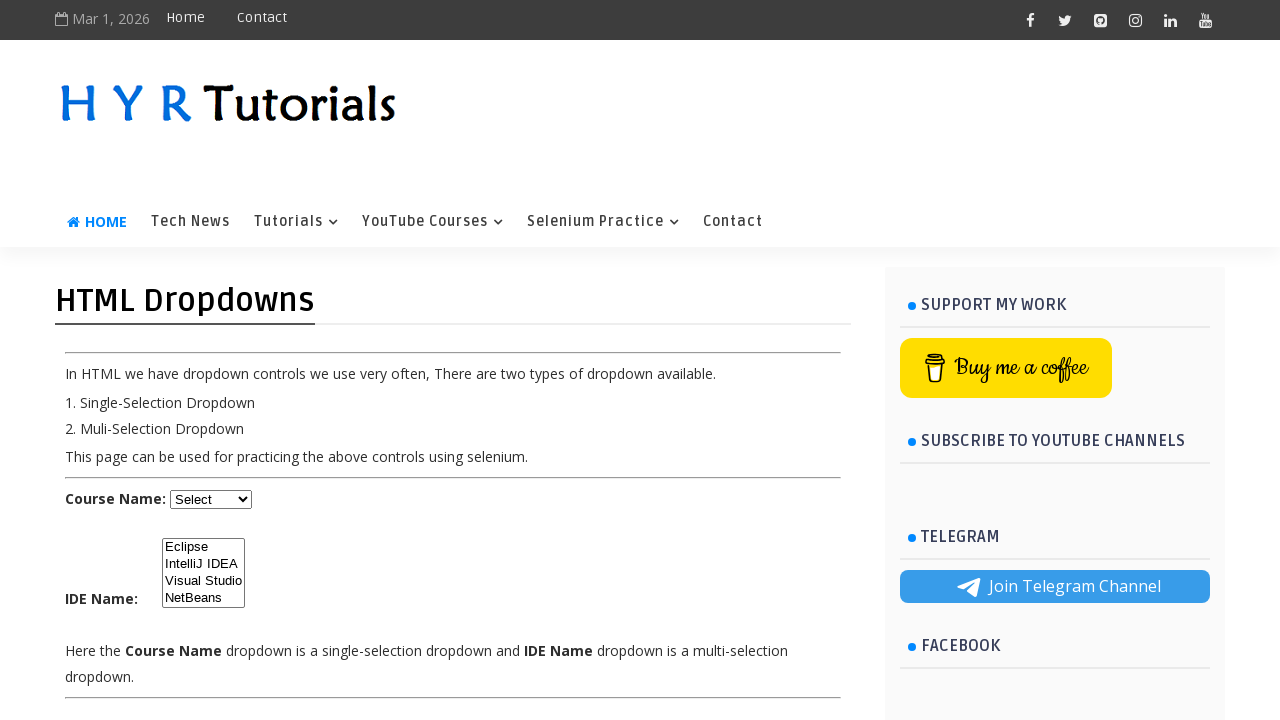

Selected dropdown option 'Java' on #course
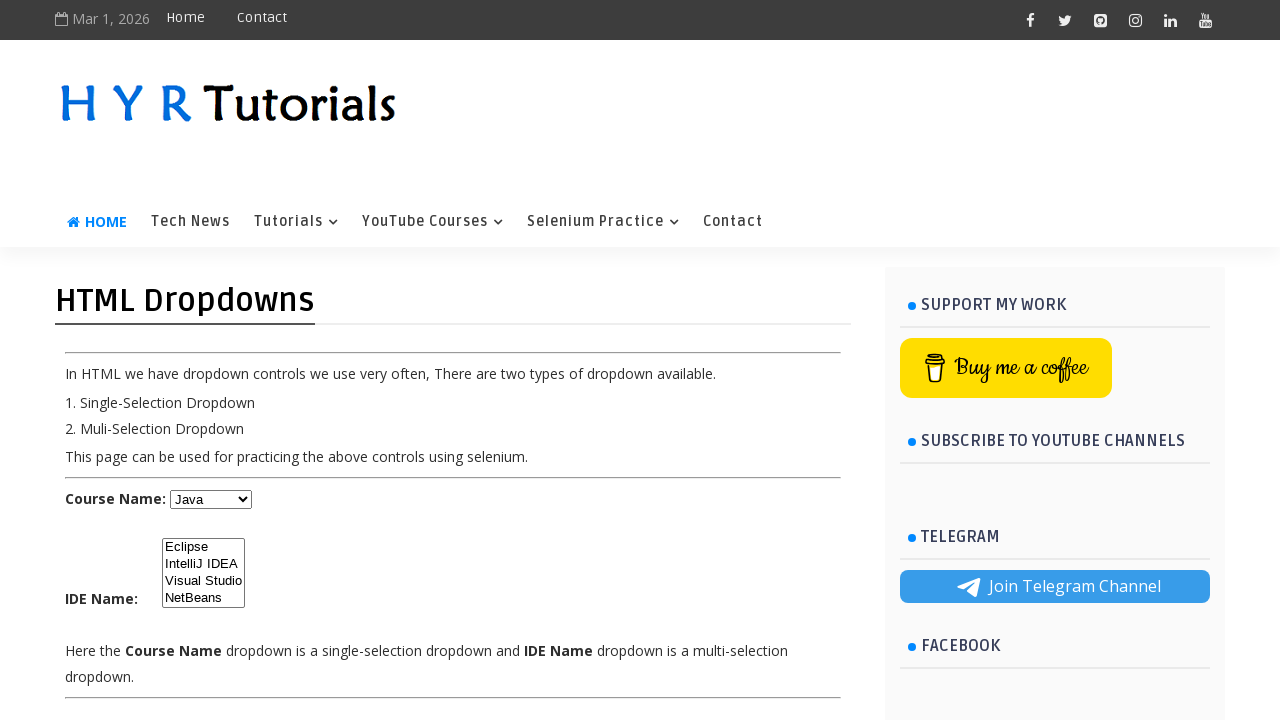

Waited 500ms to observe the selection
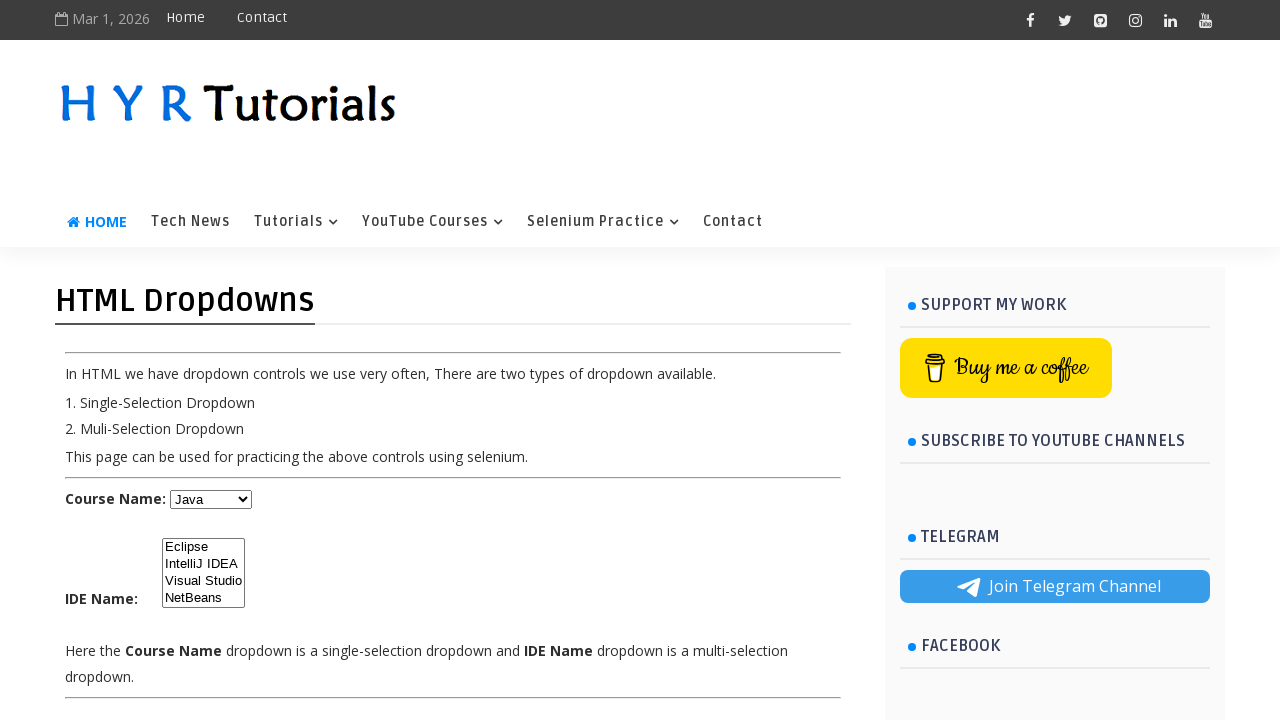

Selected dropdown option 'Dot Net' on #course
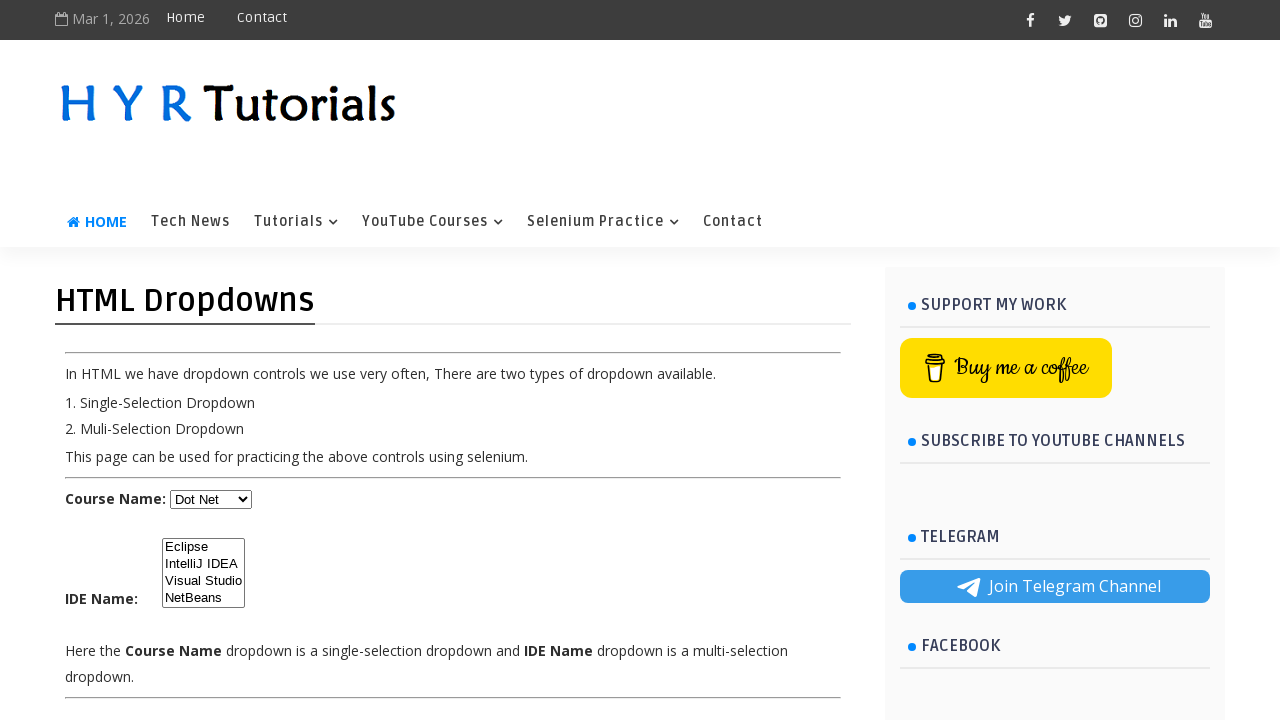

Waited 500ms to observe the selection
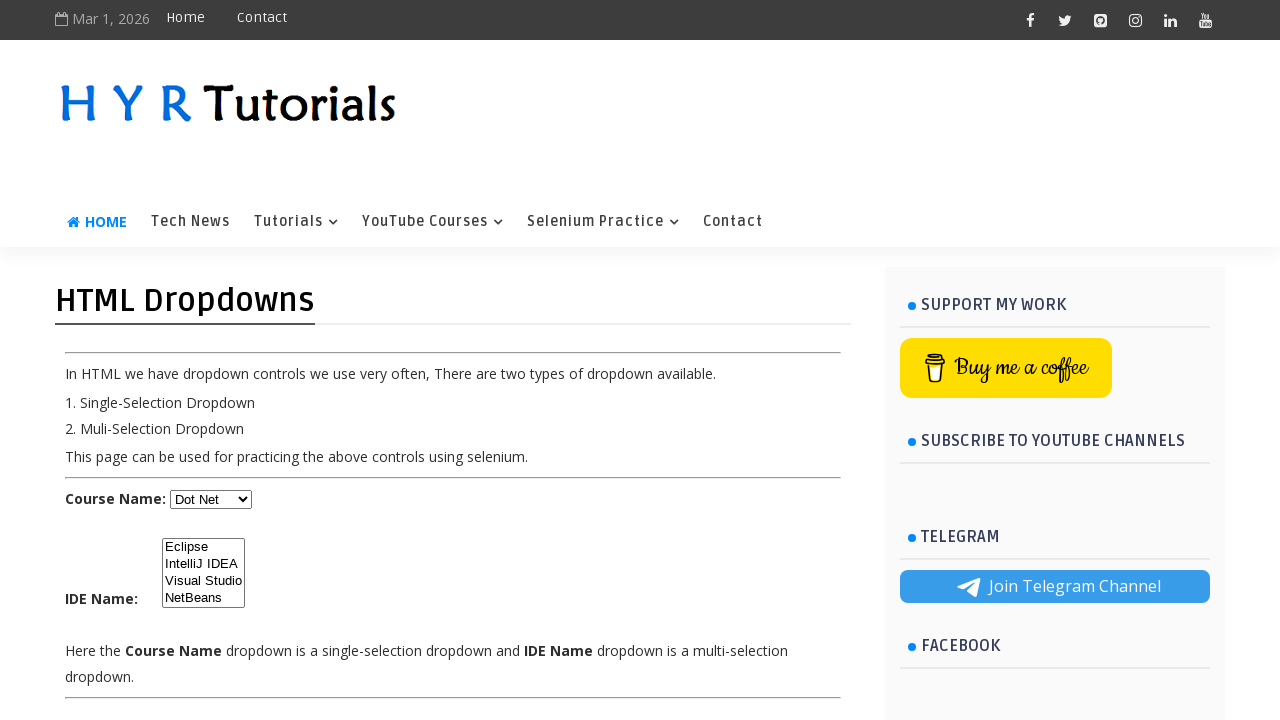

Selected dropdown option 'Python' on #course
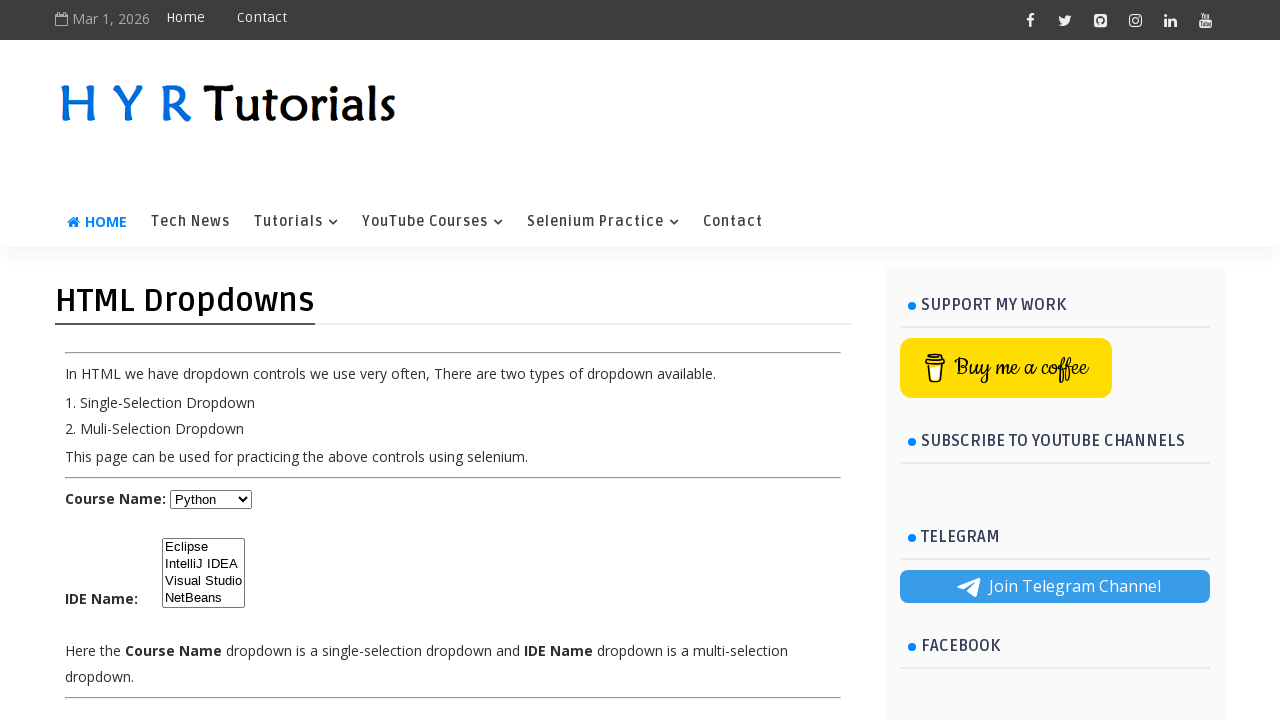

Waited 500ms to observe the selection
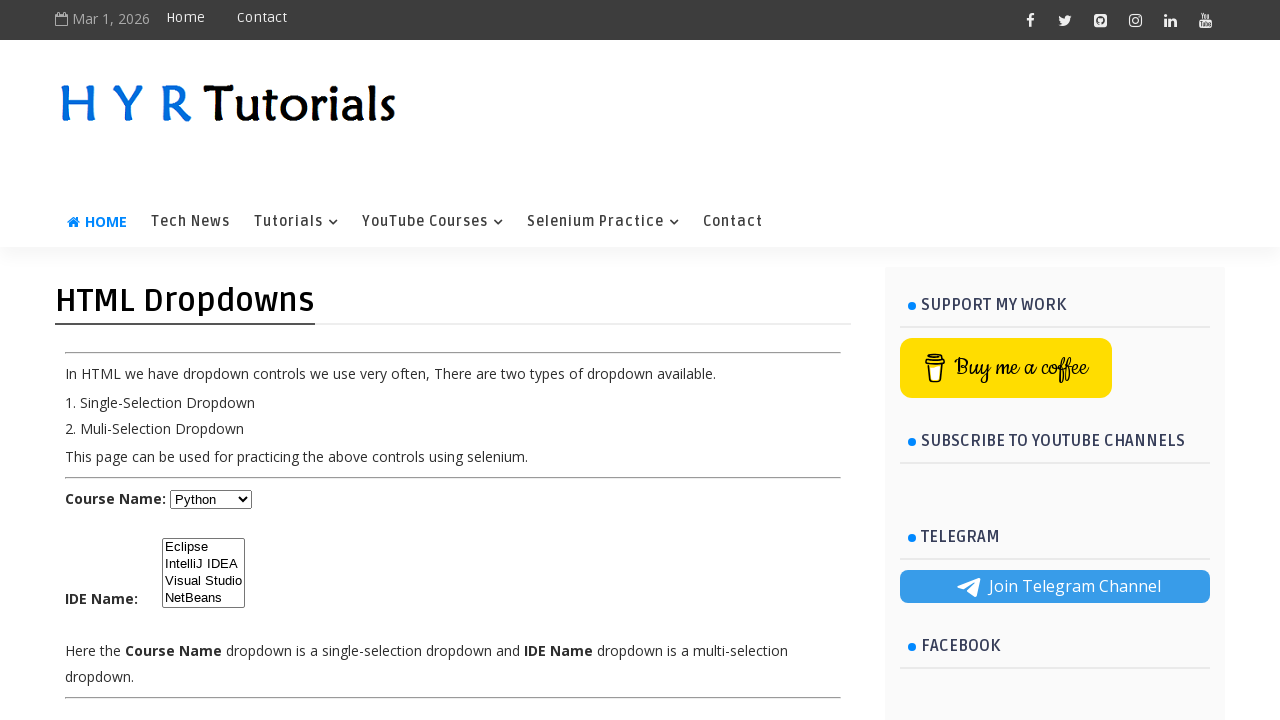

Selected dropdown option 'Javascript' on #course
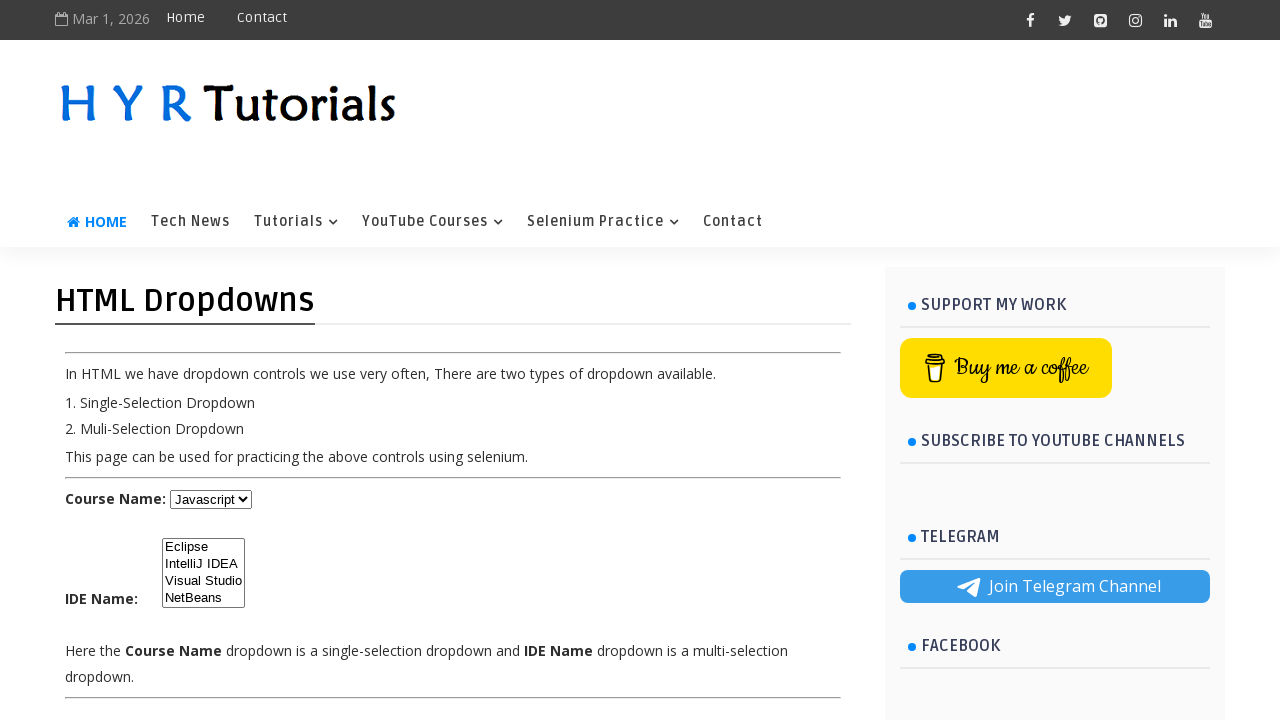

Waited 500ms to observe the selection
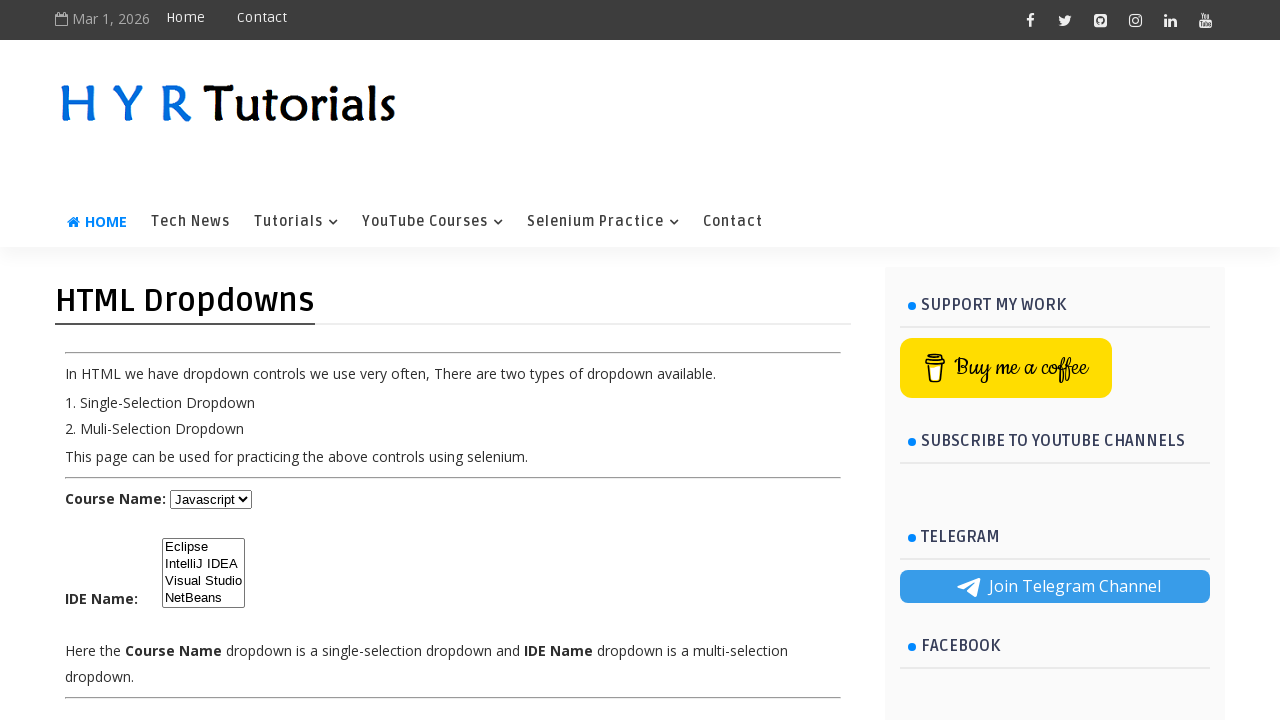

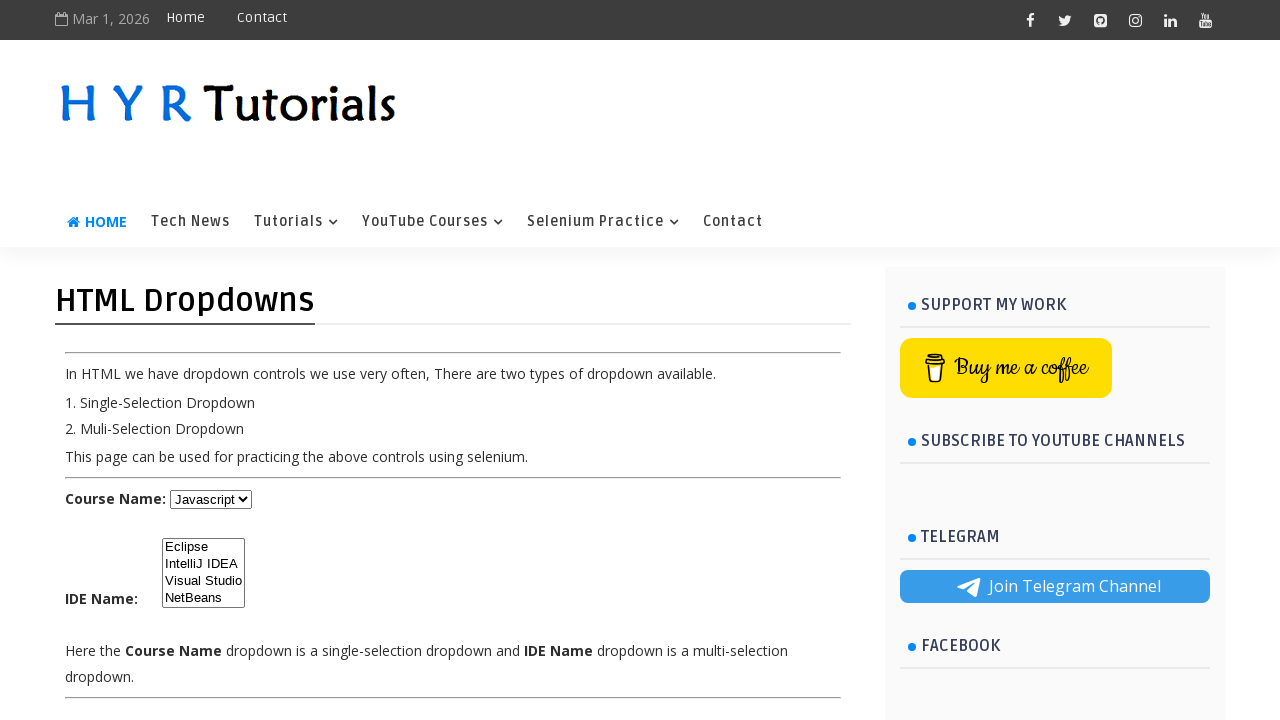